Tests wait functionality by clicking a button and waiting for another element to become visible within a timeout period

Starting URL: https://leafground.com/waits.xhtml

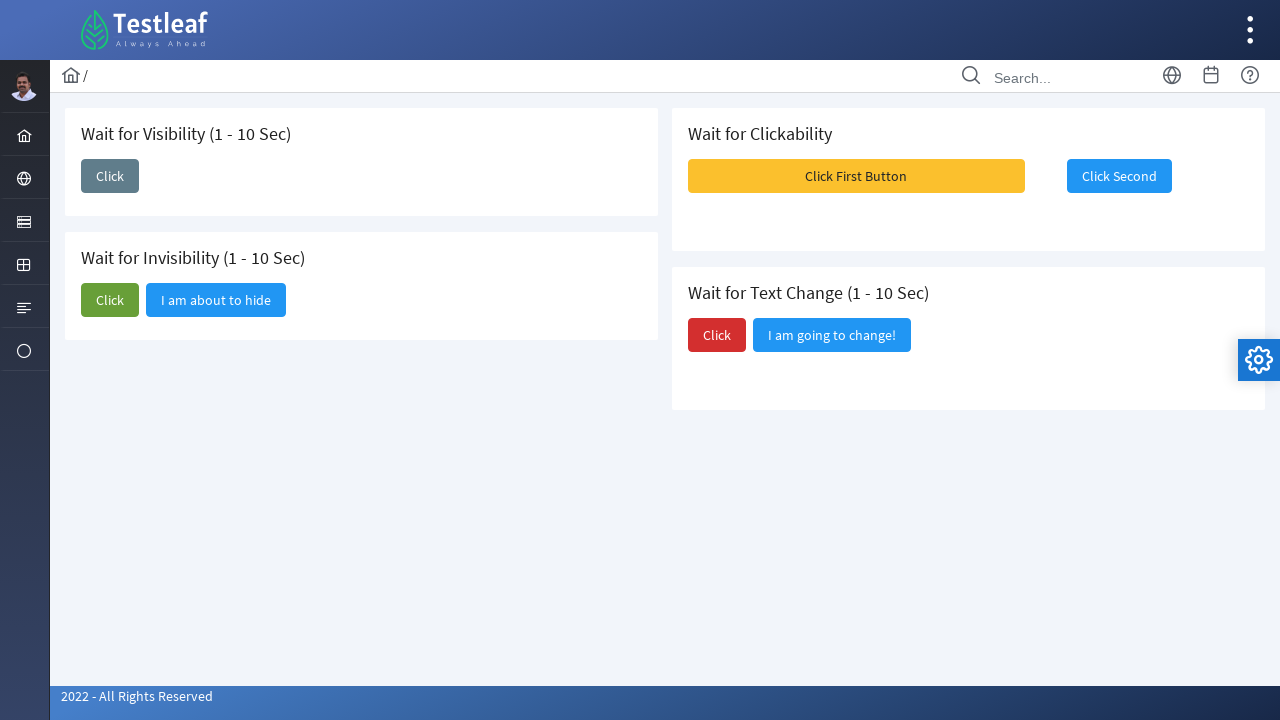

Clicked the 'Click' button in the 'Wait for Visibility' card at (110, 176) on .card >> internal:has-text="Wait for Visibility"i >> internal:role=button >> int
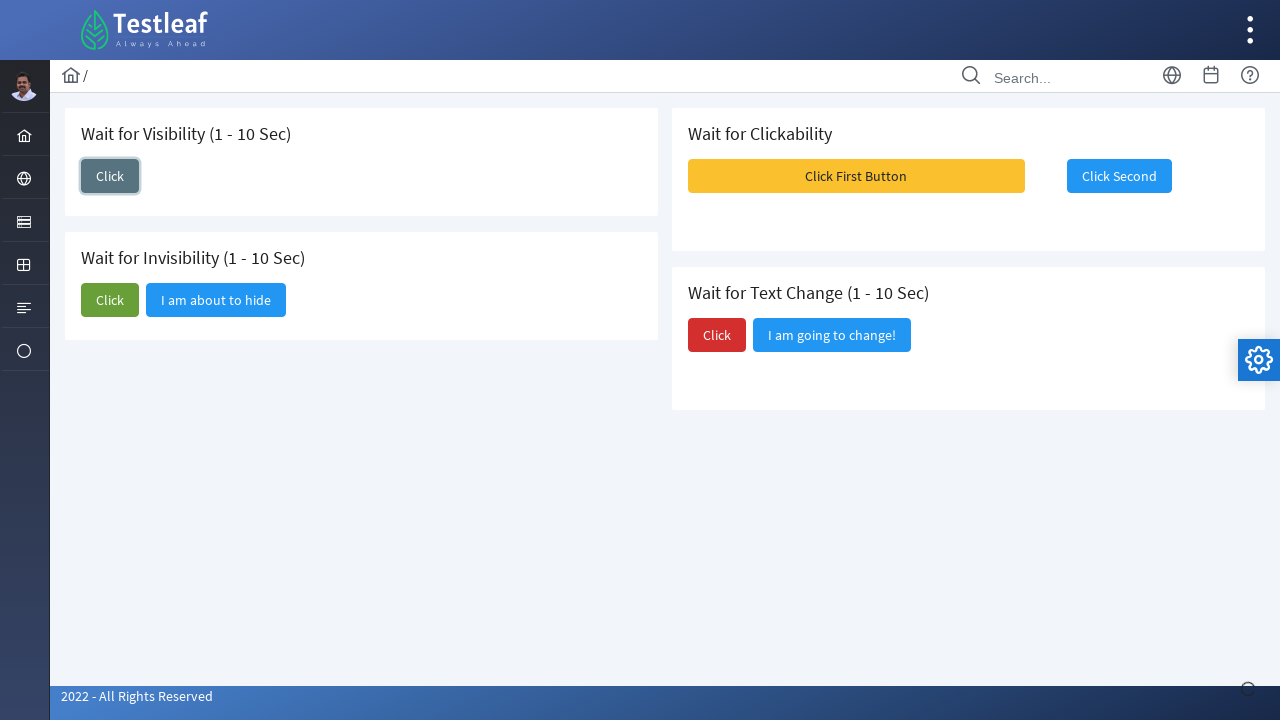

Waited for 'I am here' button to become visible within 10 second timeout
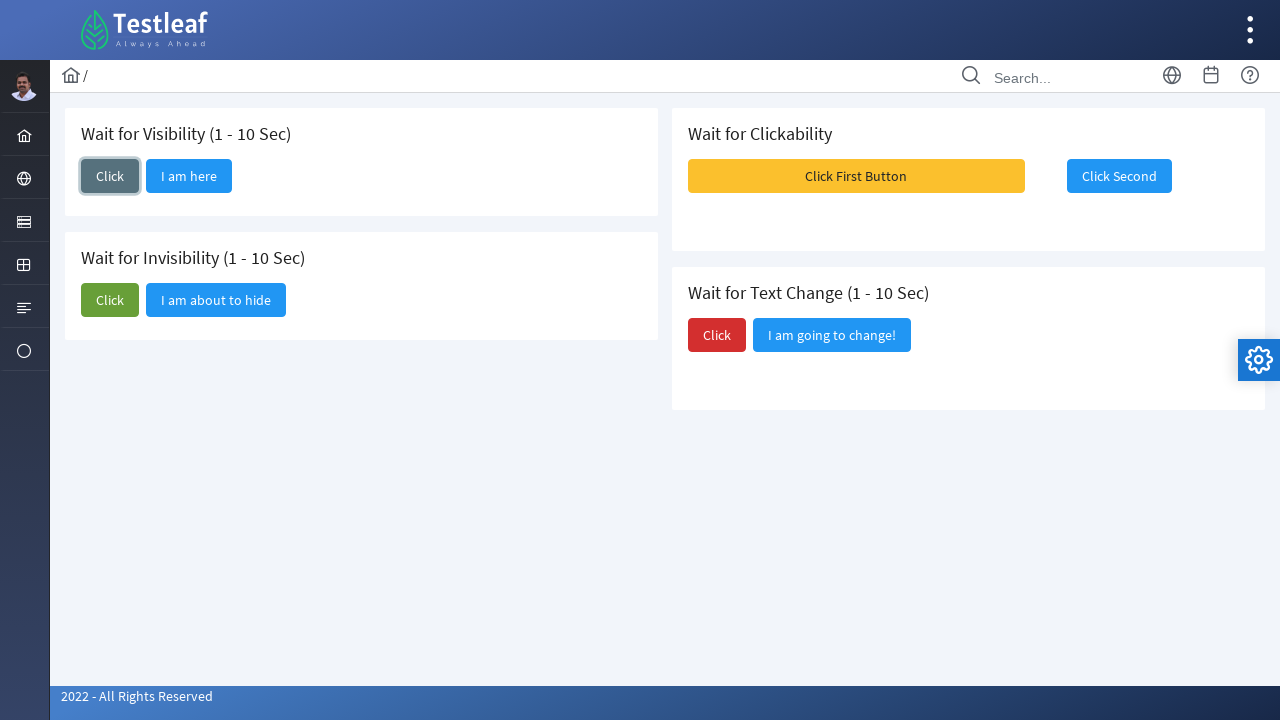

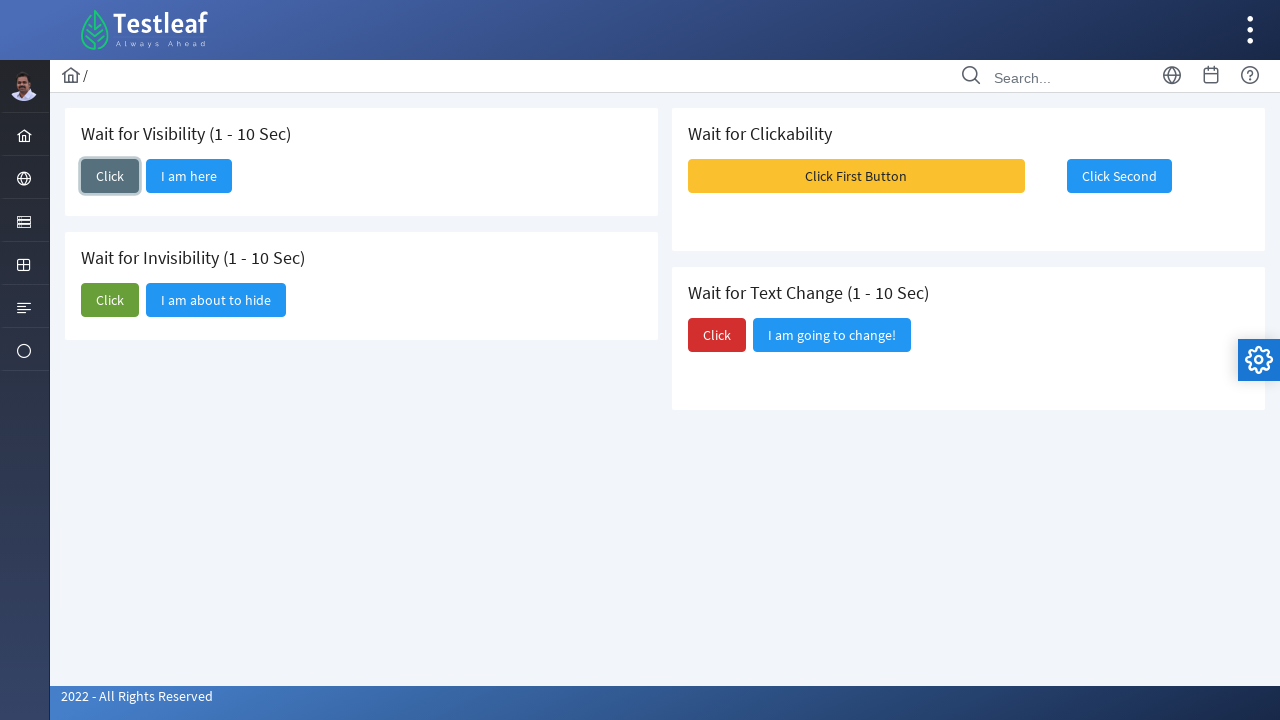